Tests search functionality with empty search field, verifying error message display

Starting URL: https://www.sharelane.com/cgi-bin/main.py

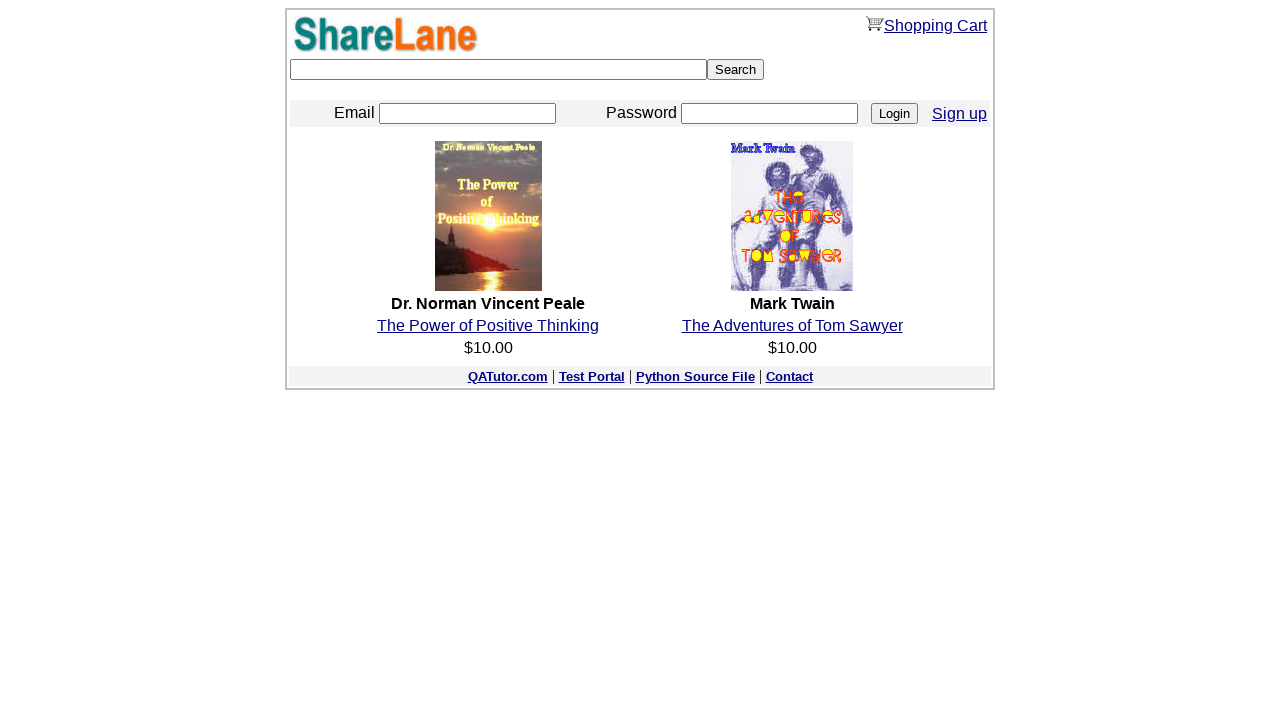

Clicked Search button without entering any data in search field at (736, 70) on xpath=/html/body/center/table/tbody/tr[2]/td/form/input[2]
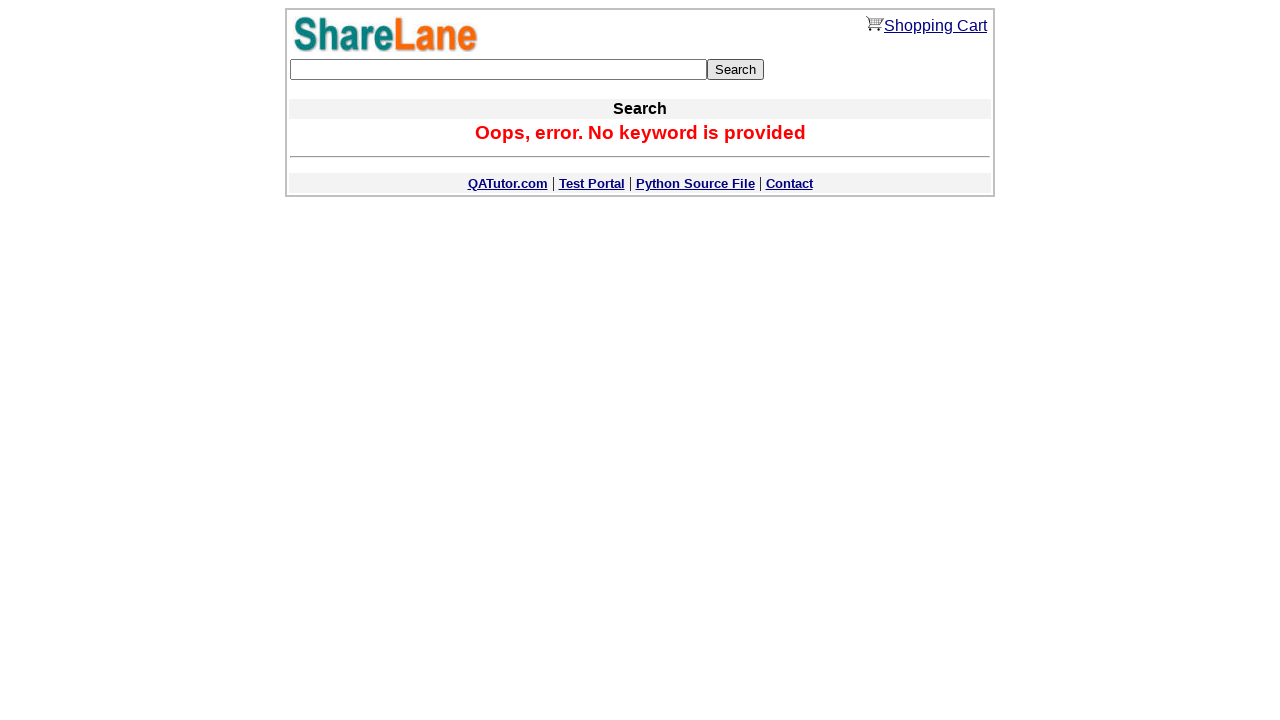

Error message displayed after attempting search with empty field
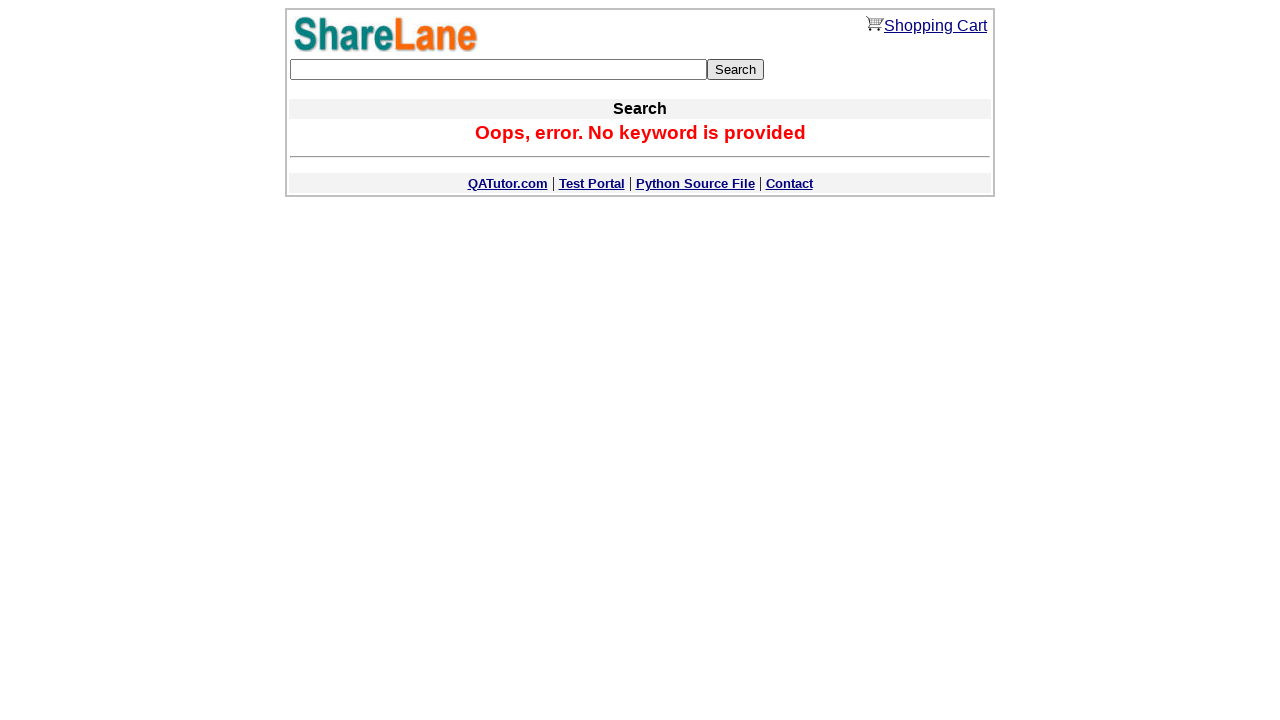

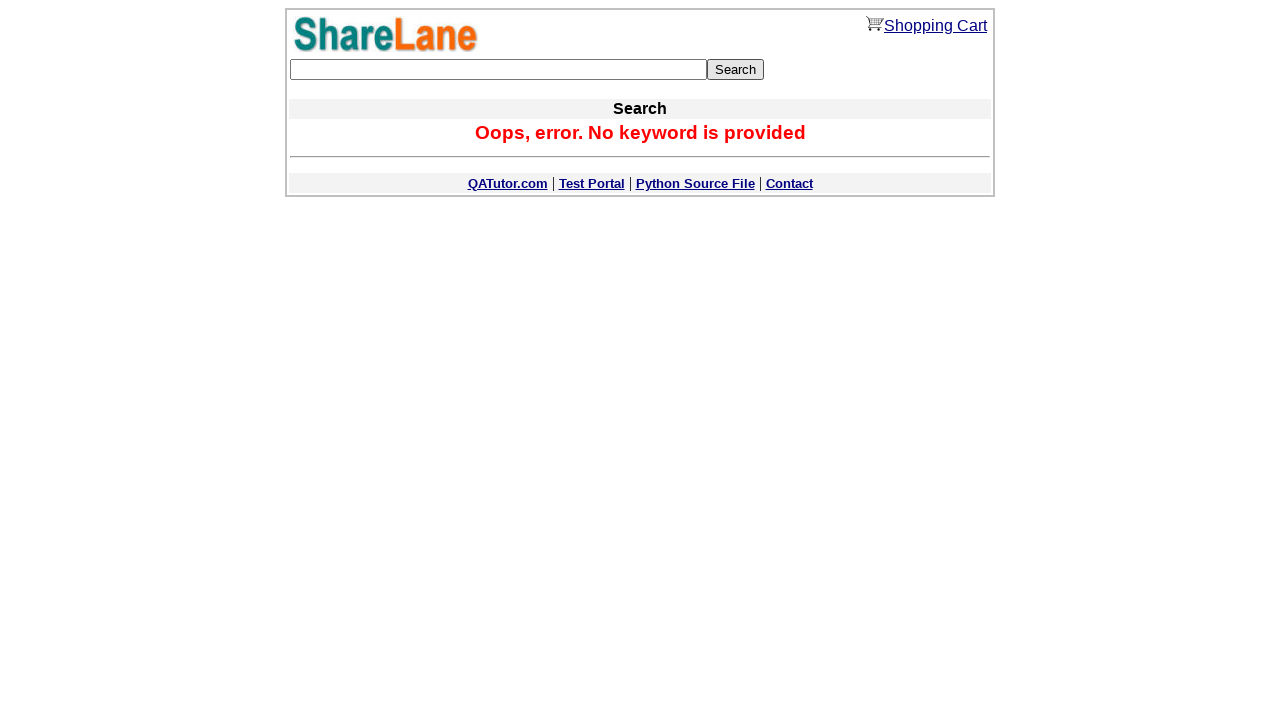